Opens the Belhard Academy homepage. The original test had additional interactions commented out, so only the page navigation remains.

Starting URL: https://belhard.academy/

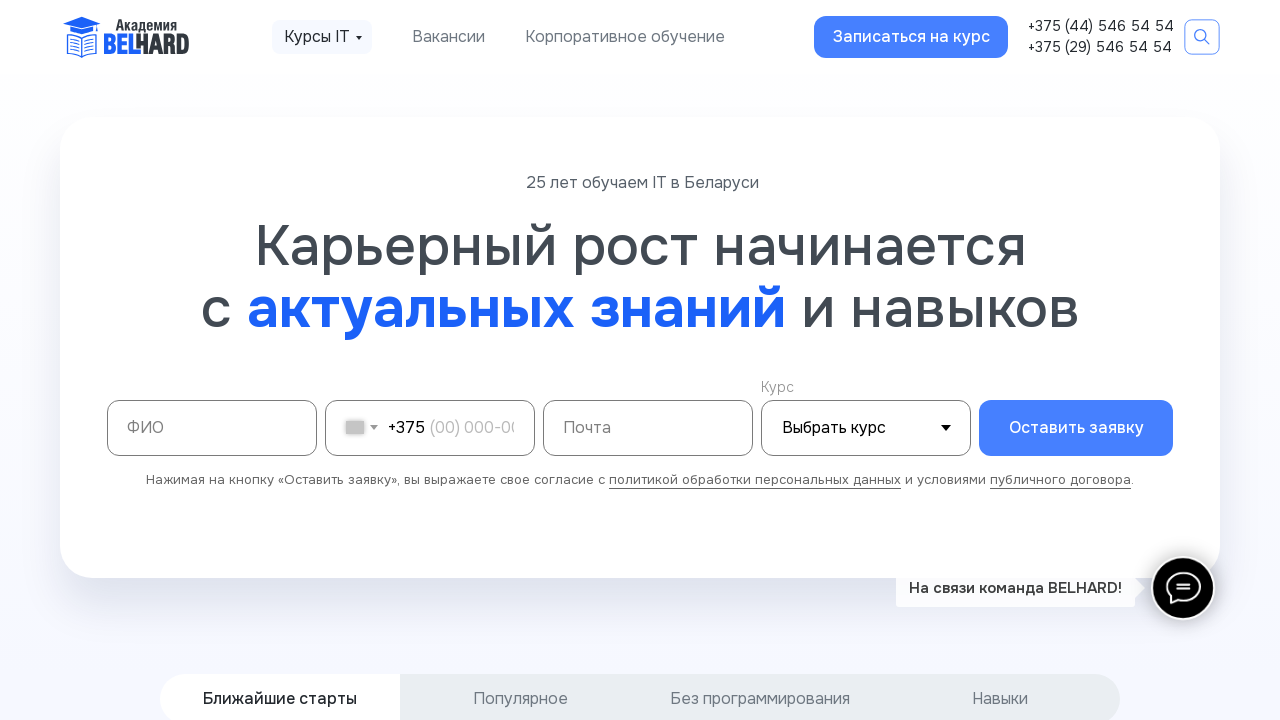

Waited for Belhard Academy homepage to load (domcontentloaded state)
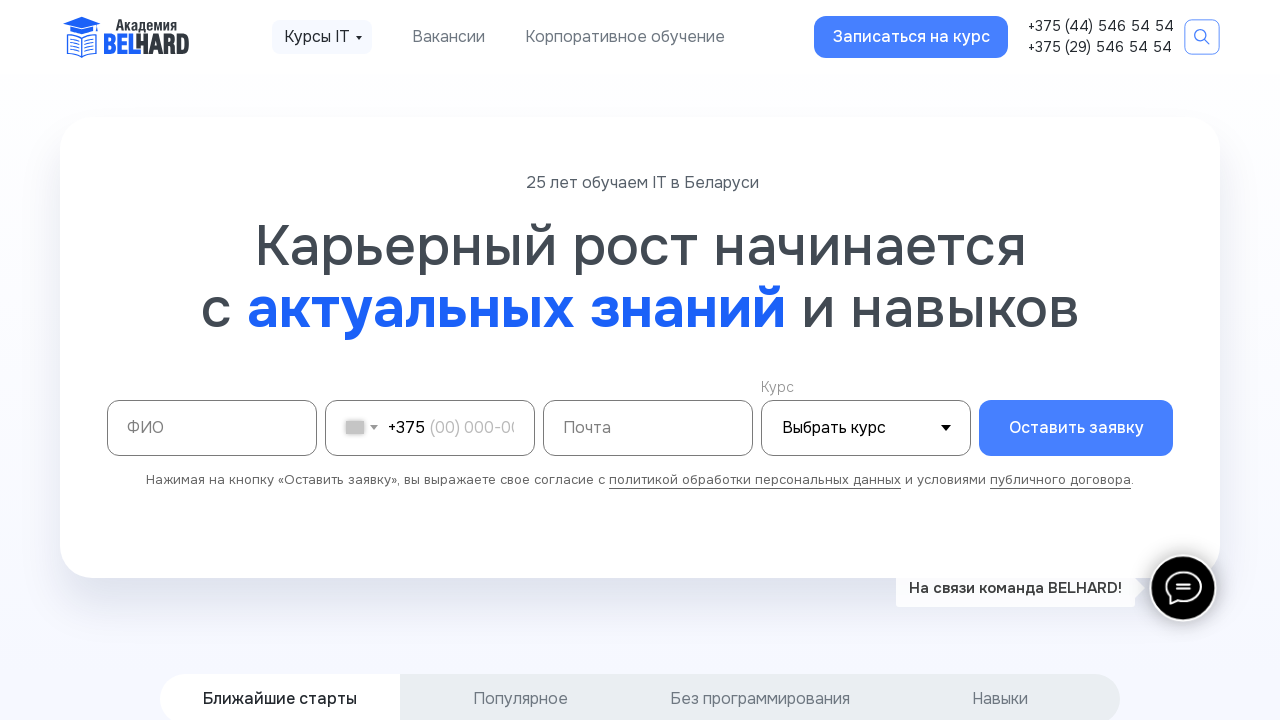

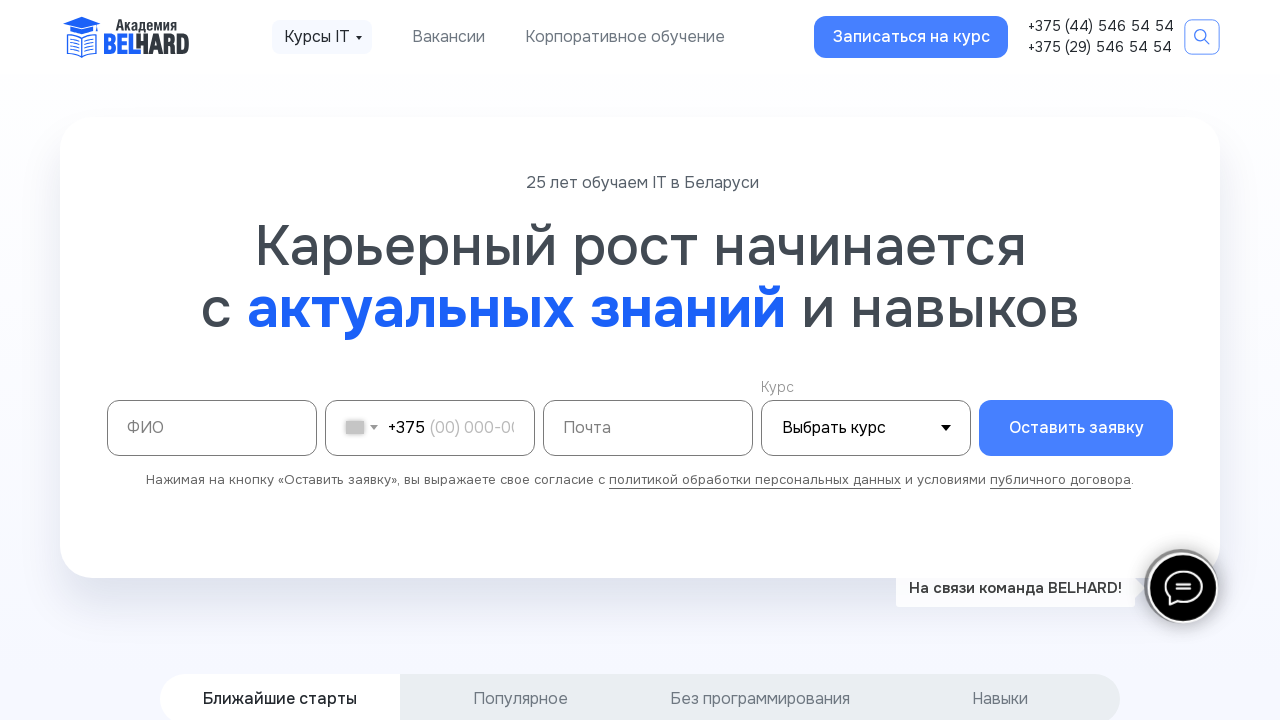